Tests the scrollable table functionality by scrolling the page and table, then verifying that the sum of values in the fourth column matches the displayed total amount

Starting URL: https://rahulshettyacademy.com/AutomationPractice/

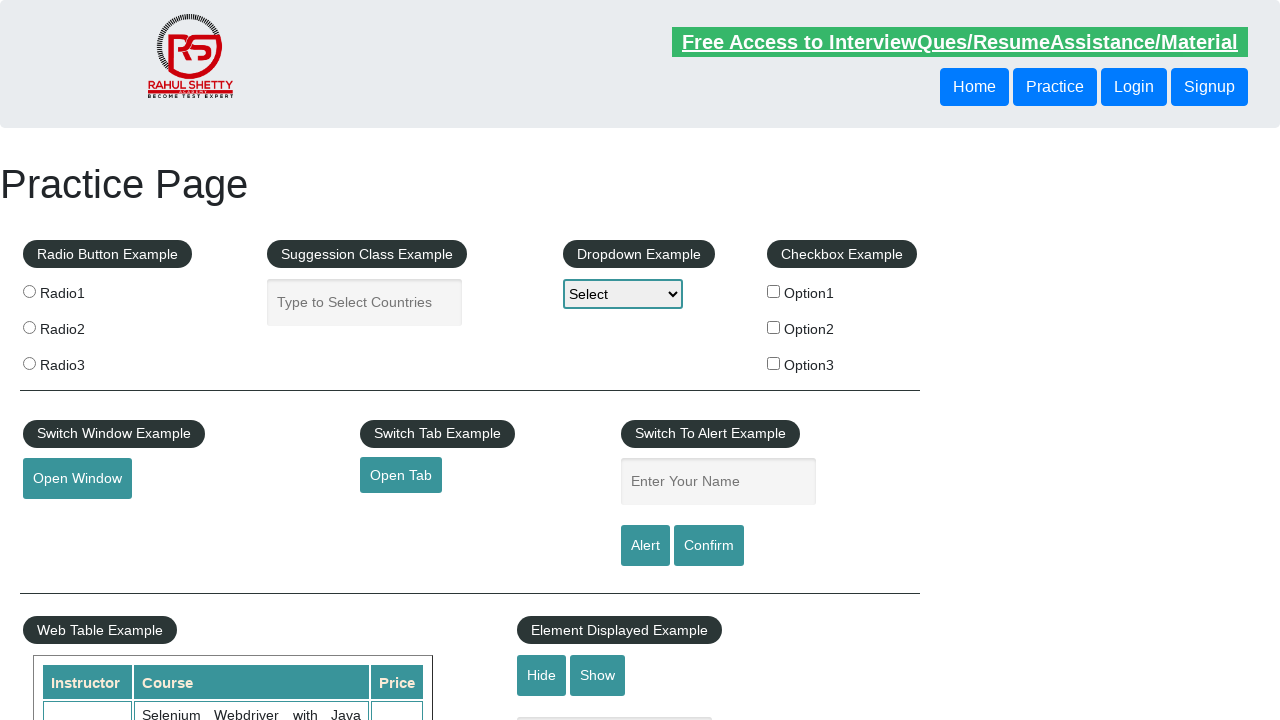

Scrolled page down by 500 pixels
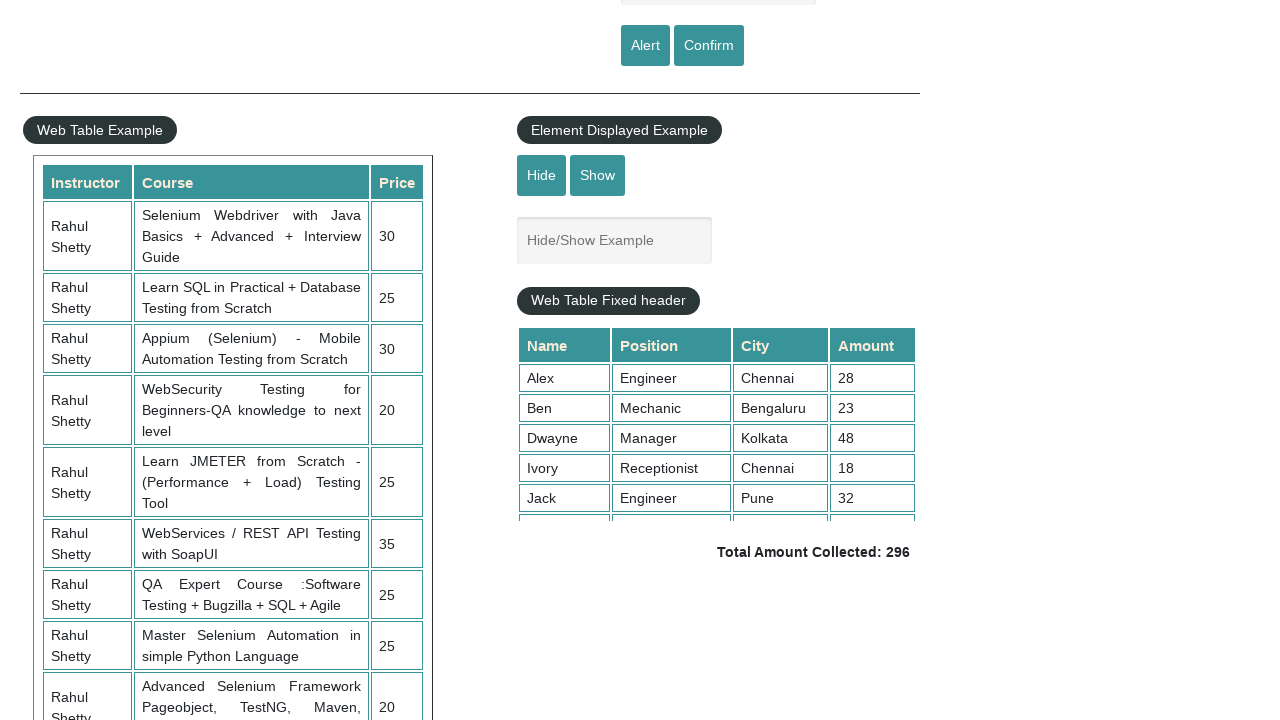

Waited 1 second for page scroll to complete
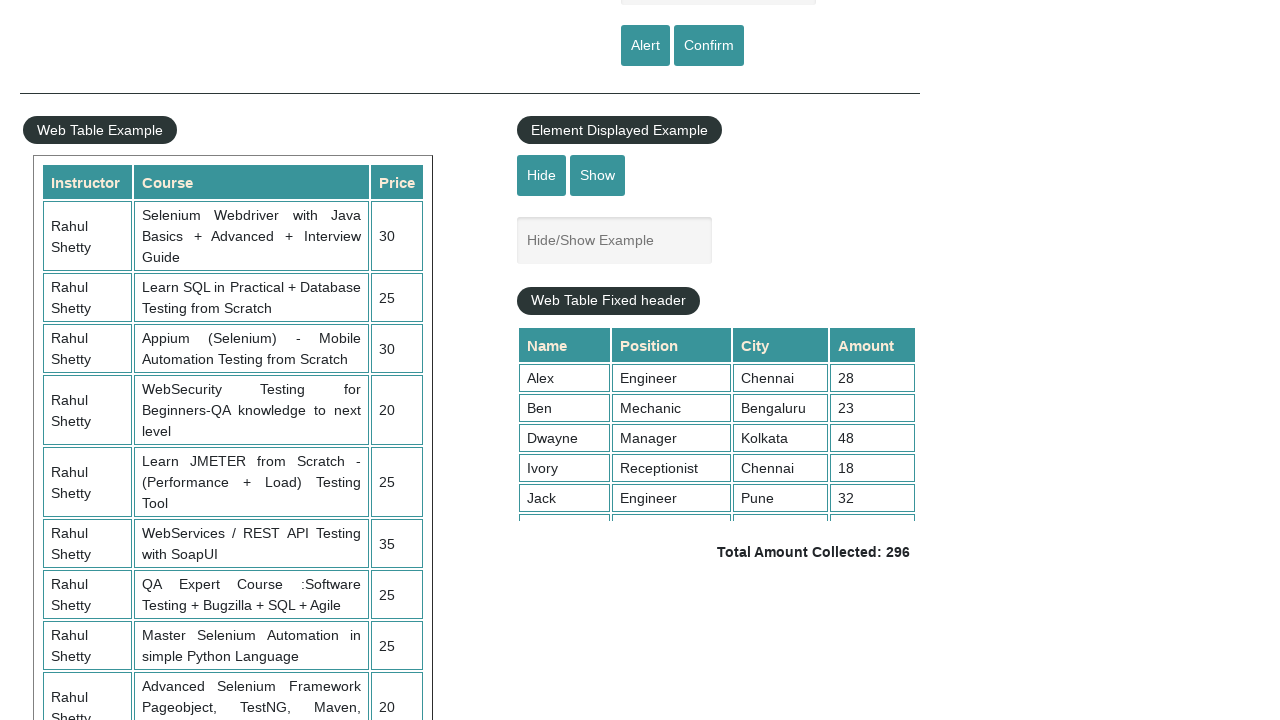

Scrolled table container to position 5000
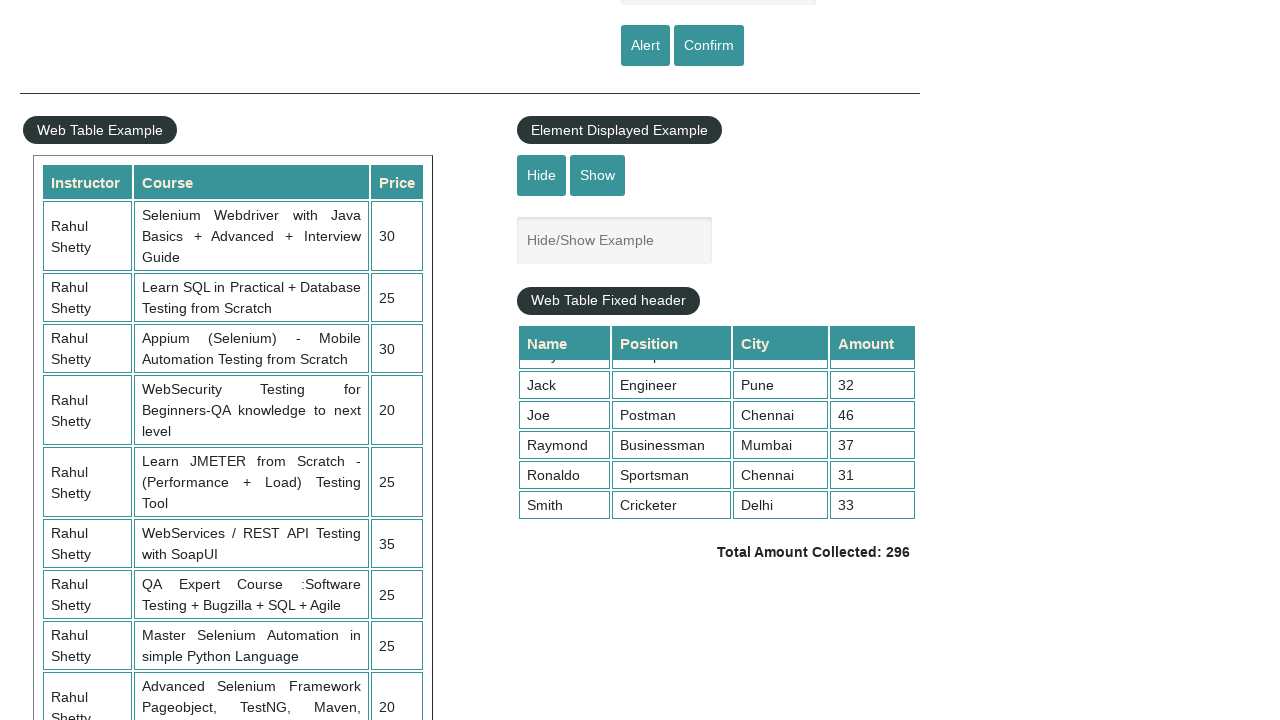

Waited 1 second for table scroll to complete
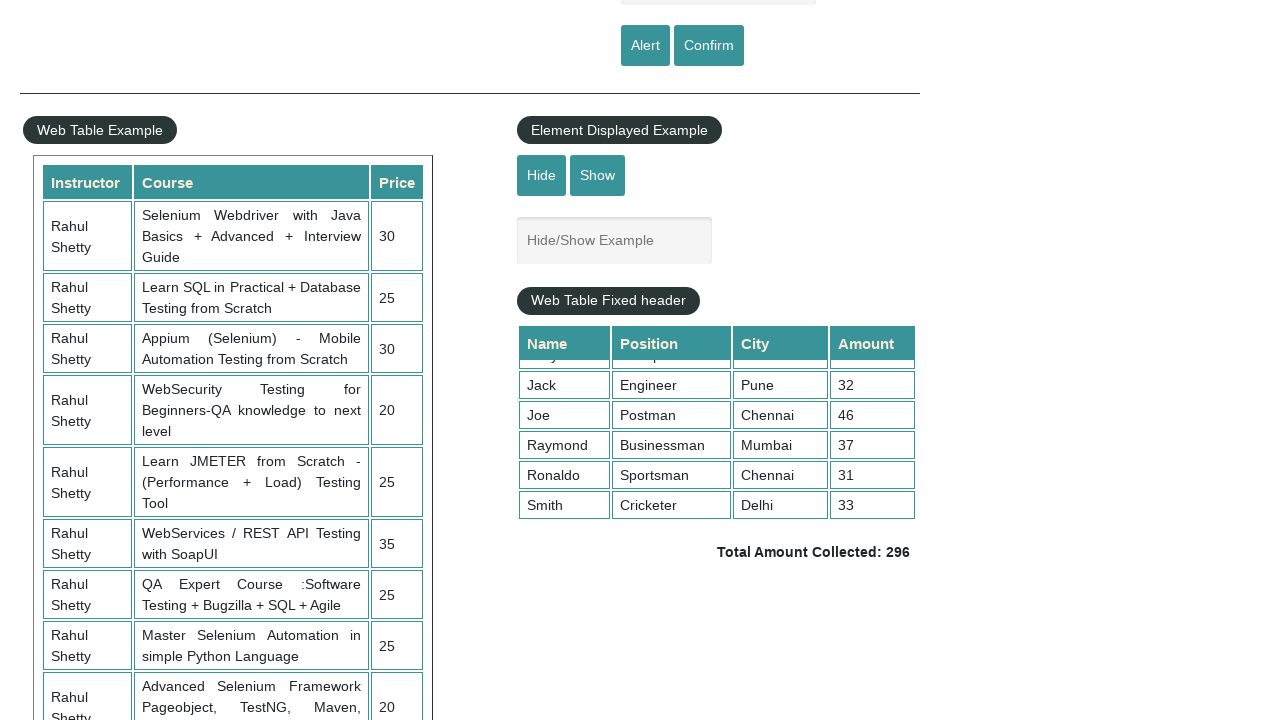

Retrieved 9 values from the 4th column of the table
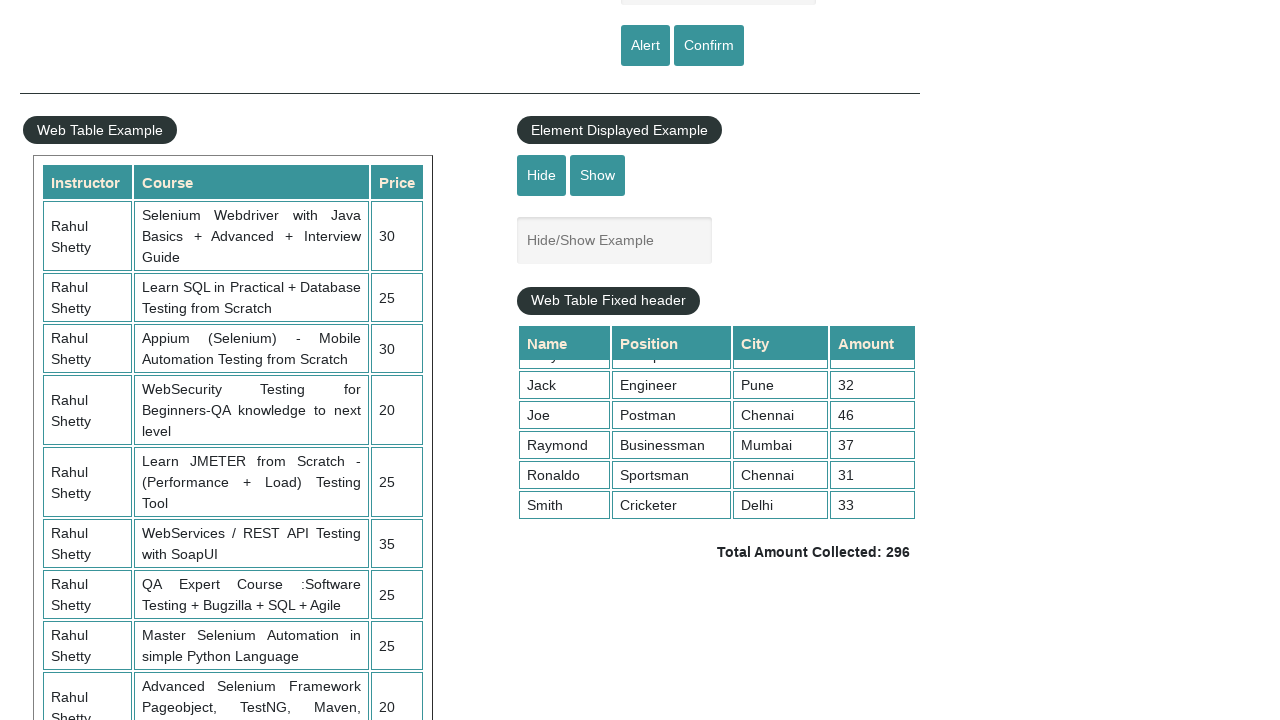

Calculated sum of all 4th column values: 296
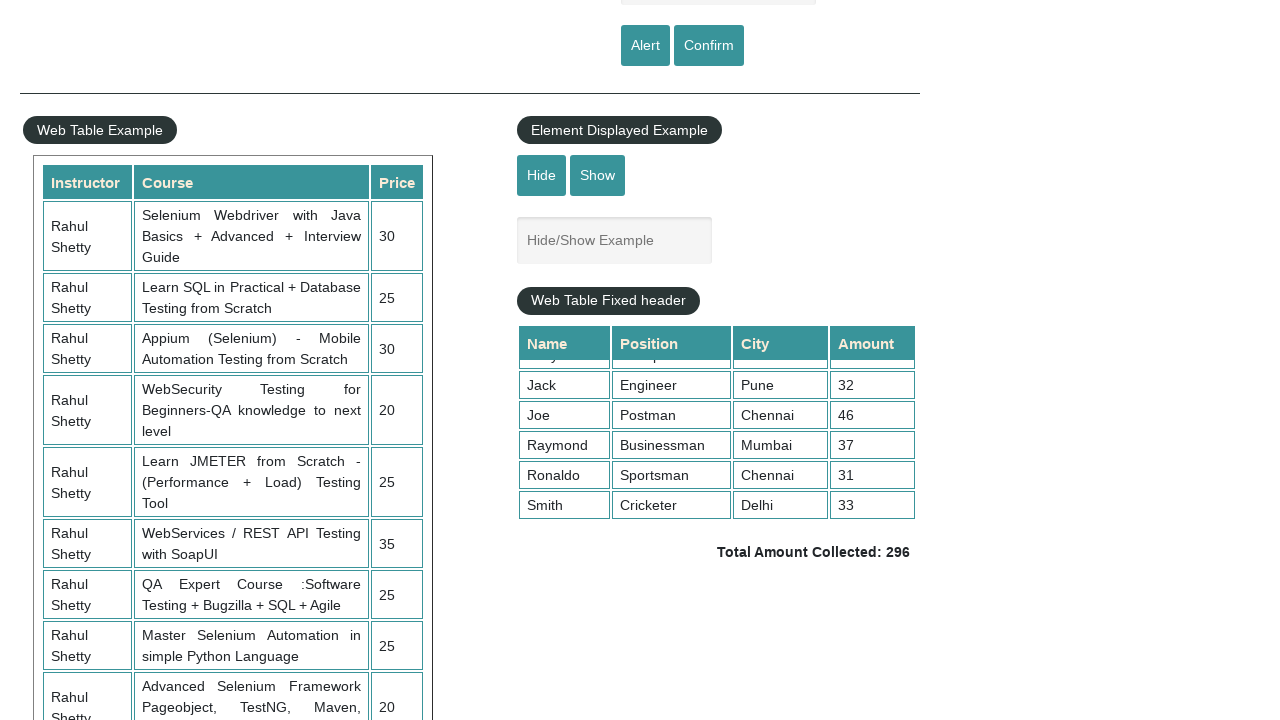

Retrieved displayed total amount text:  Total Amount Collected: 296 
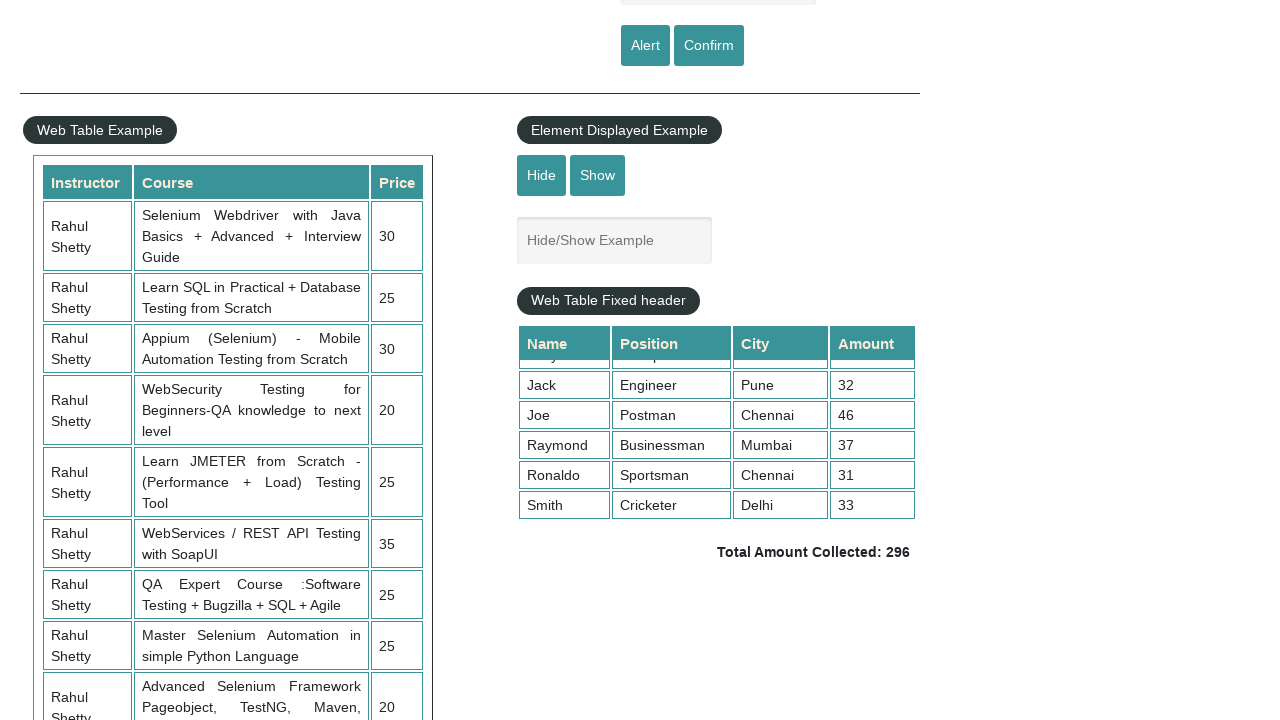

Parsed displayed total amount: 296
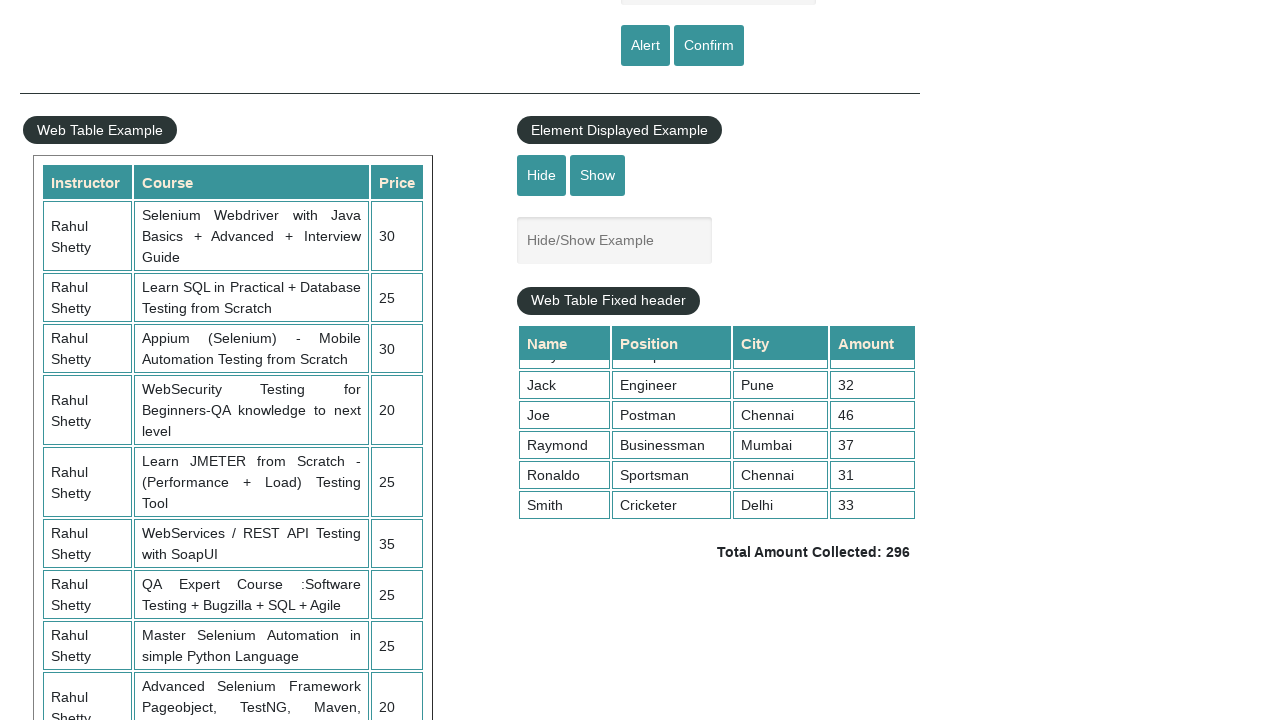

Verified calculated sum (296) matches displayed total (296)
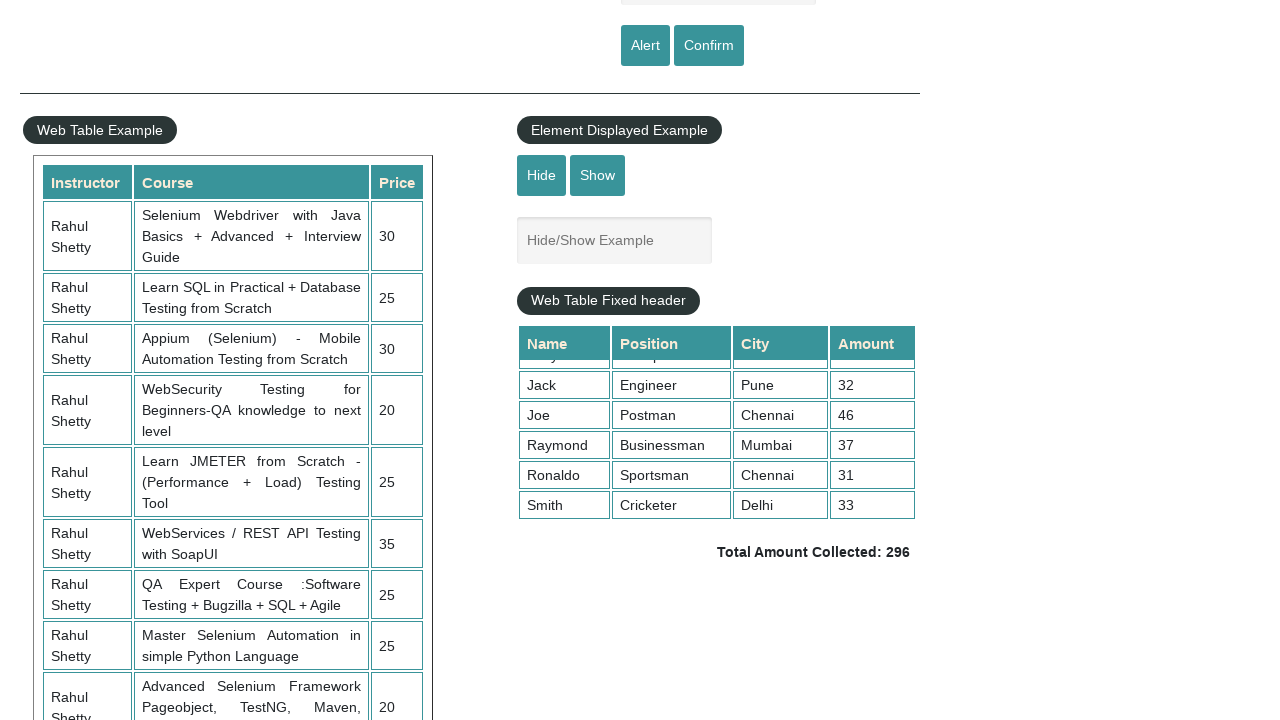

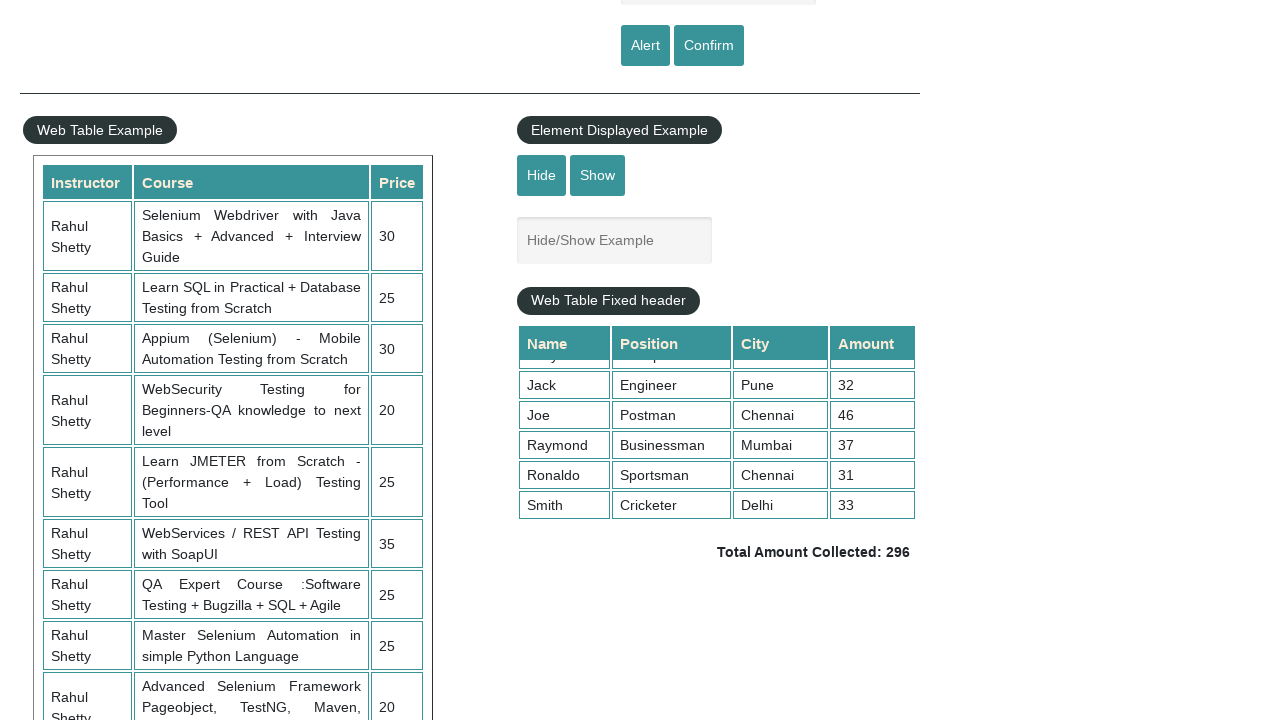